Tests a math quiz by reading two numbers from the page, calculating their sum, selecting the correct answer from a dropdown, and submitting the form

Starting URL: https://suninjuly.github.io/selects1.html

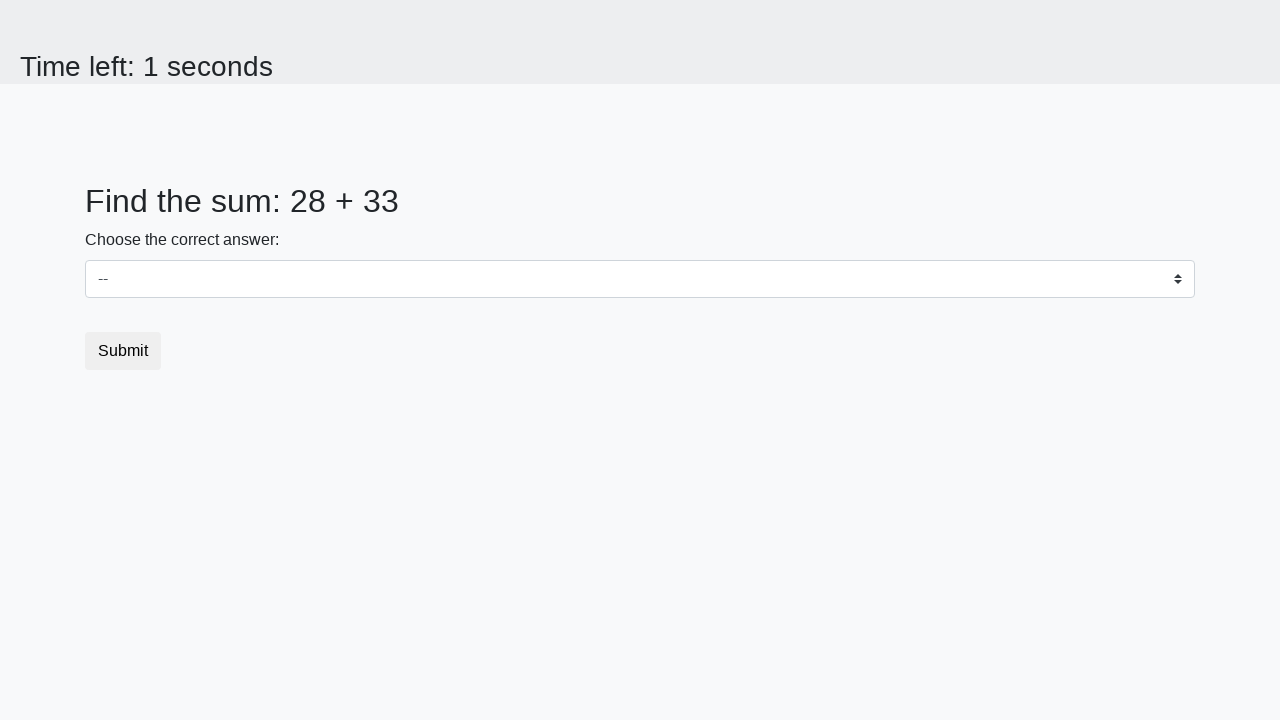

Read first number from span#num1
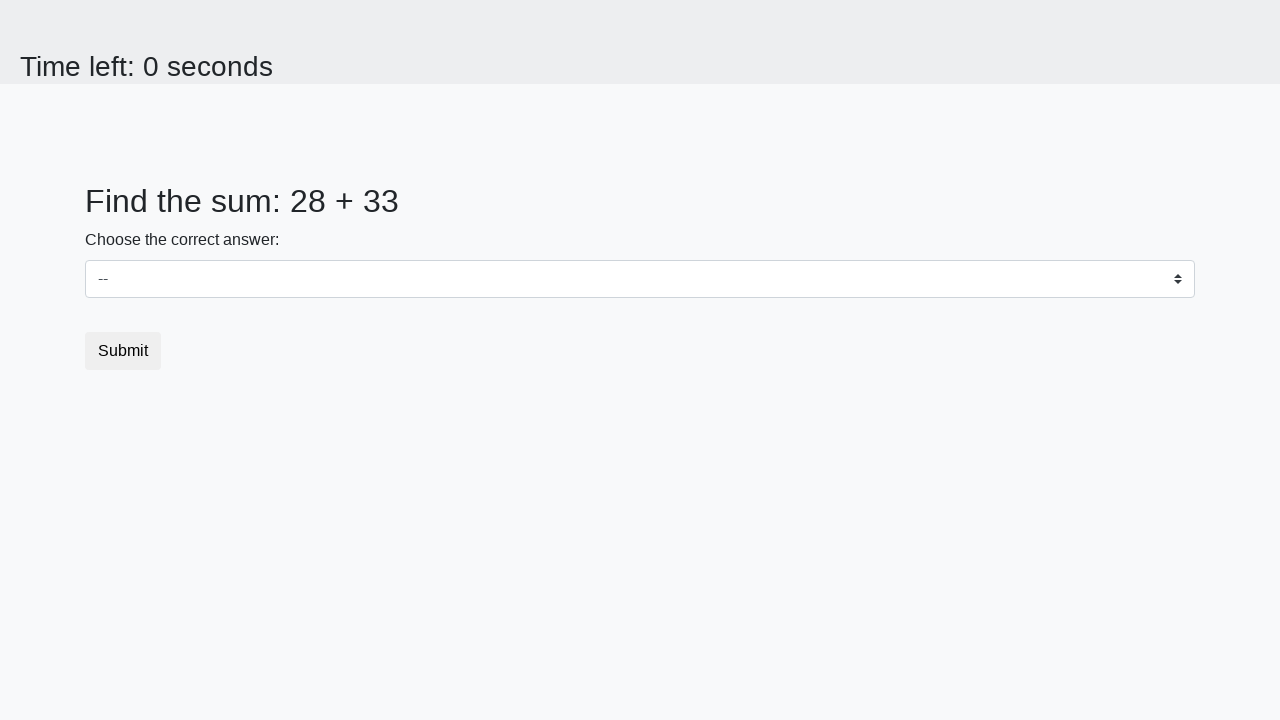

Read second number from span#num2
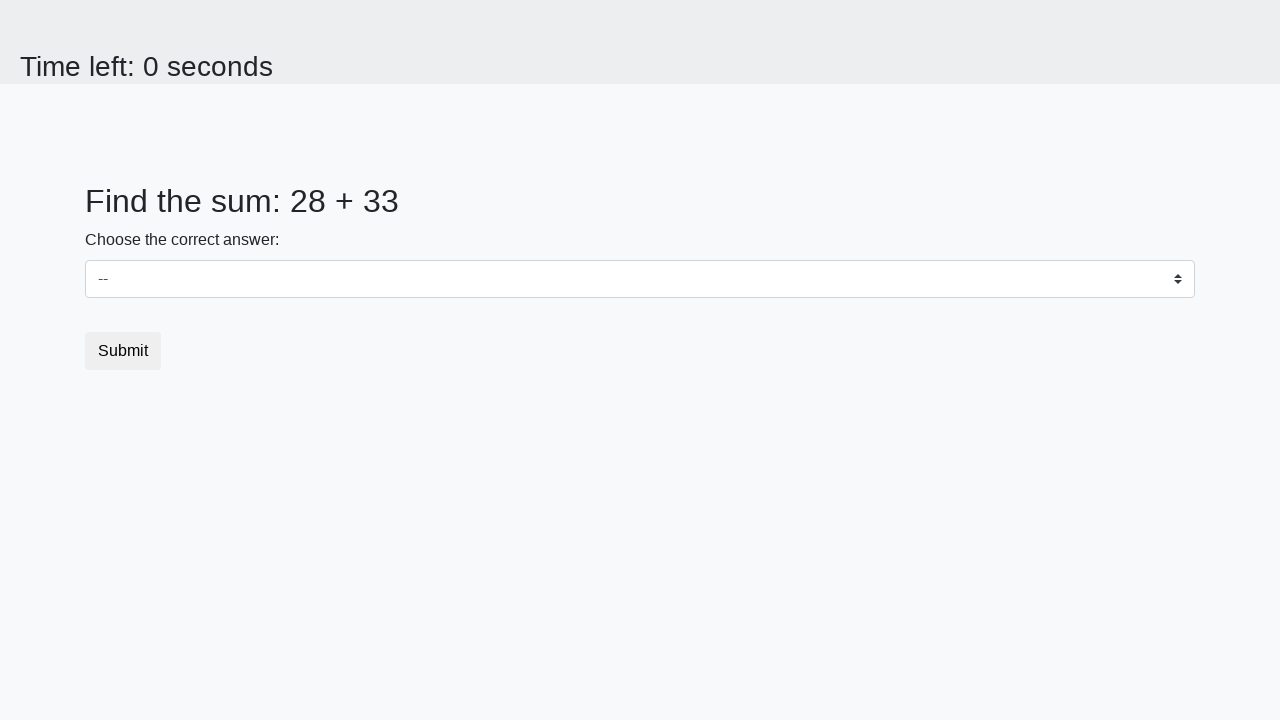

Calculated sum: 28 + 33 = 61
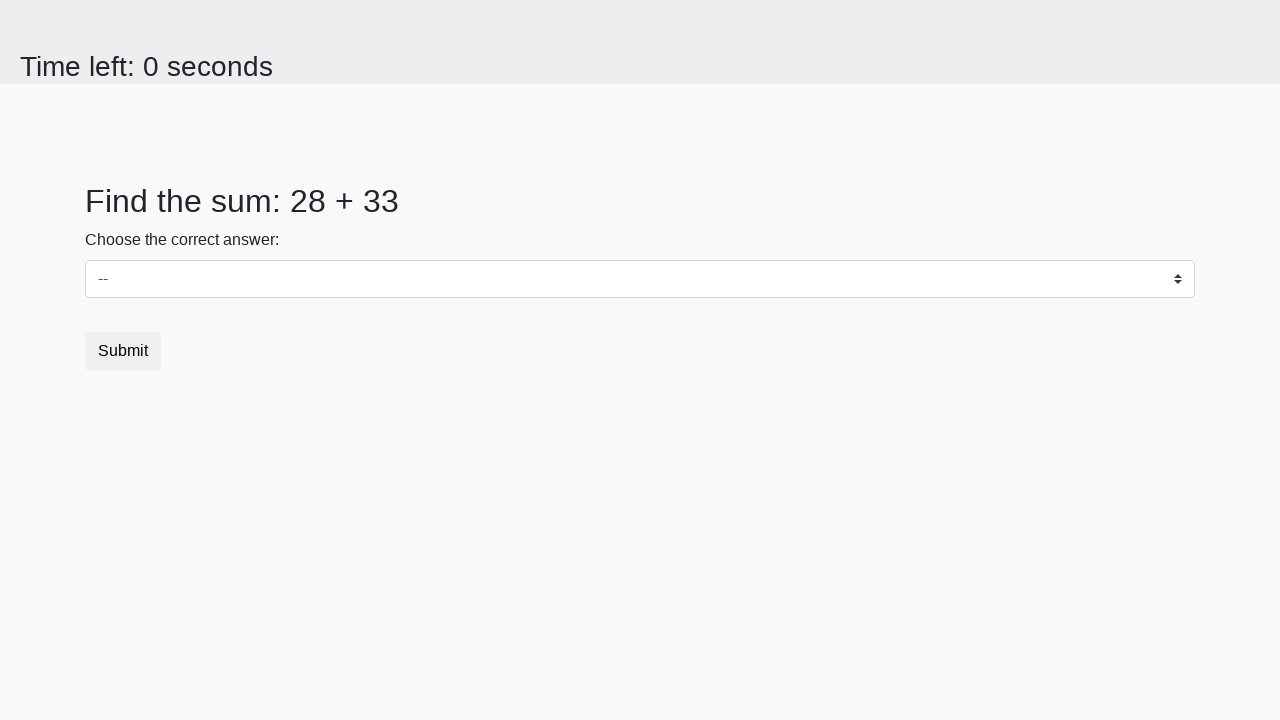

Selected correct answer '61' from dropdown on select#dropdown
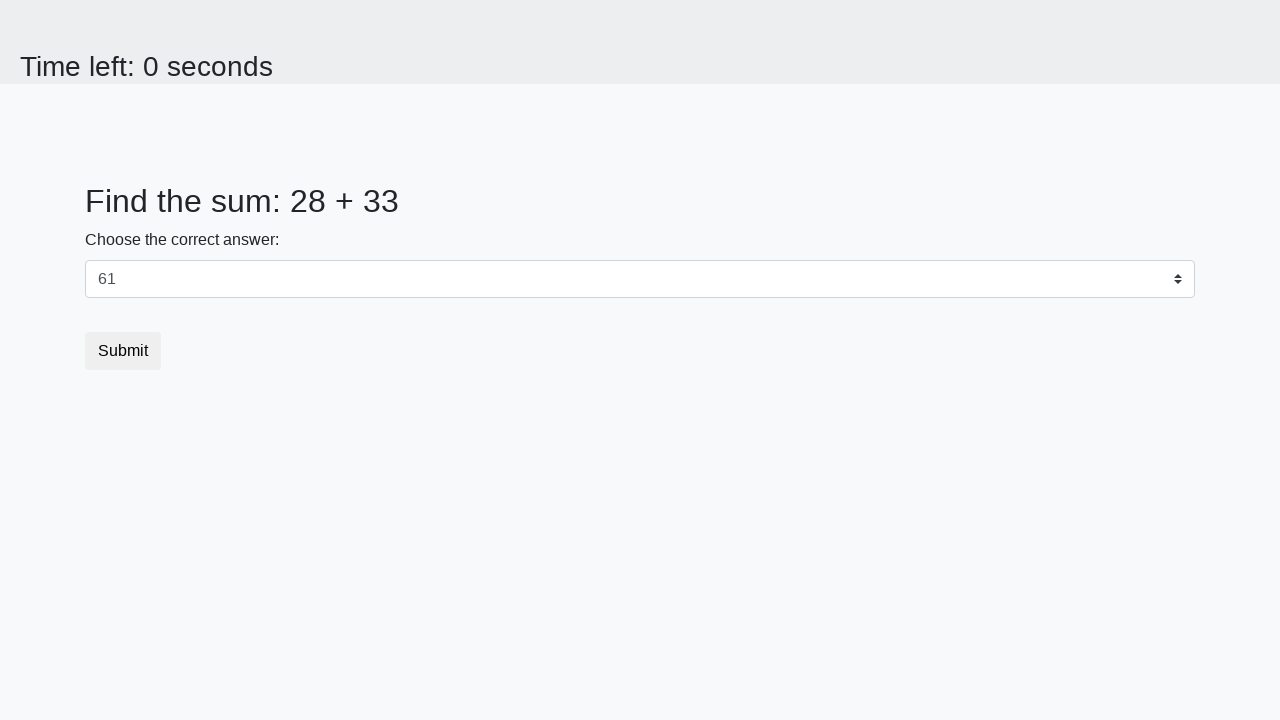

Clicked Submit button to complete math quiz at (123, 351) on xpath=//*[text() = 'Submit']
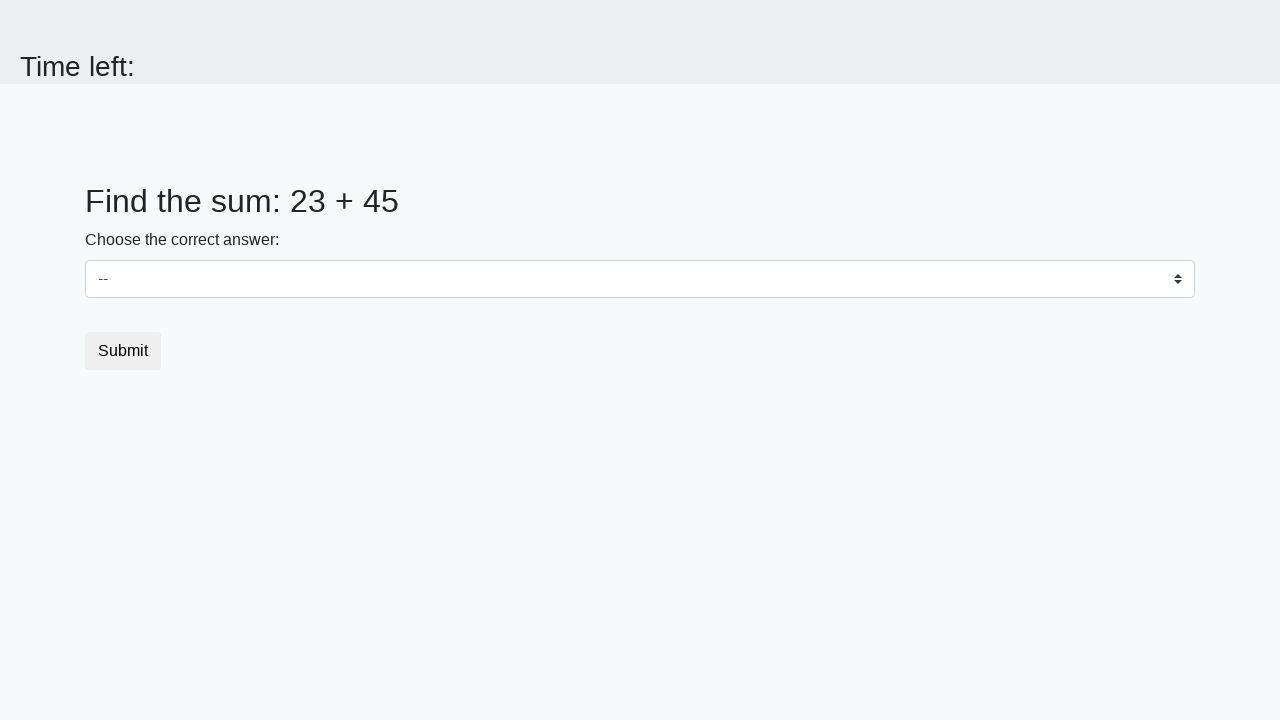

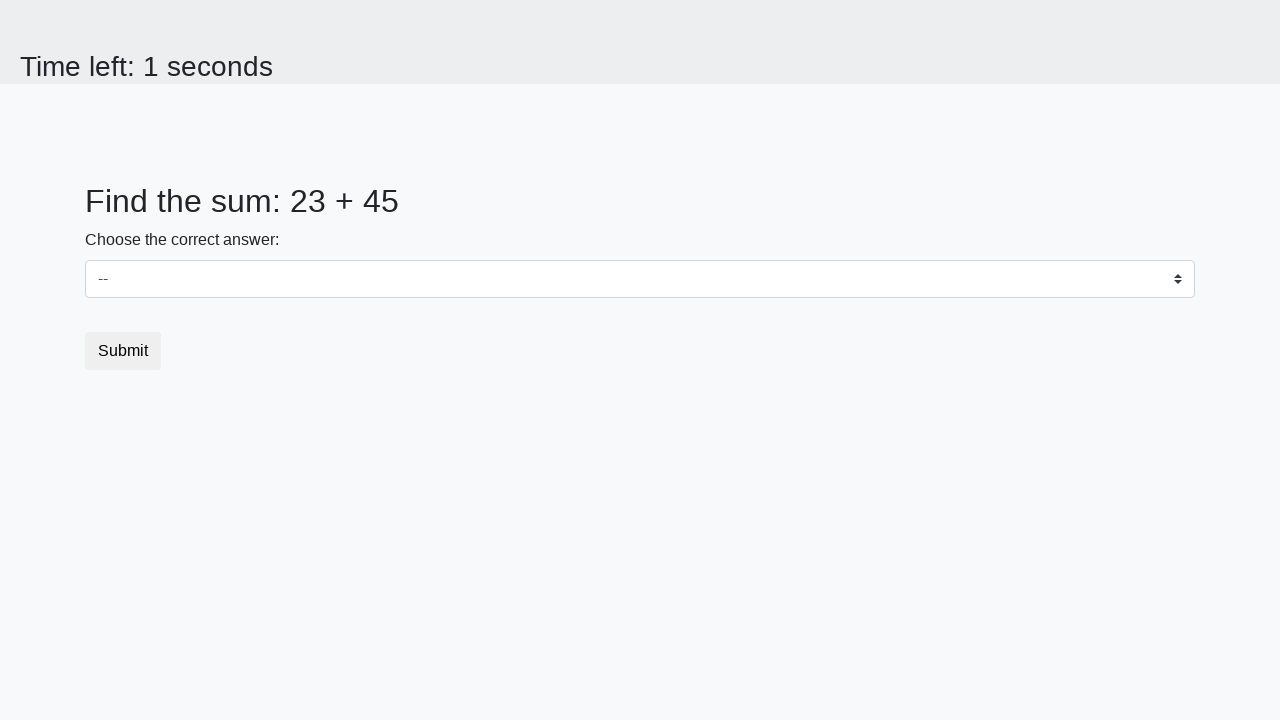